Verifies that the Express logo image is displayed on the homepage

Starting URL: https://www.express.com/

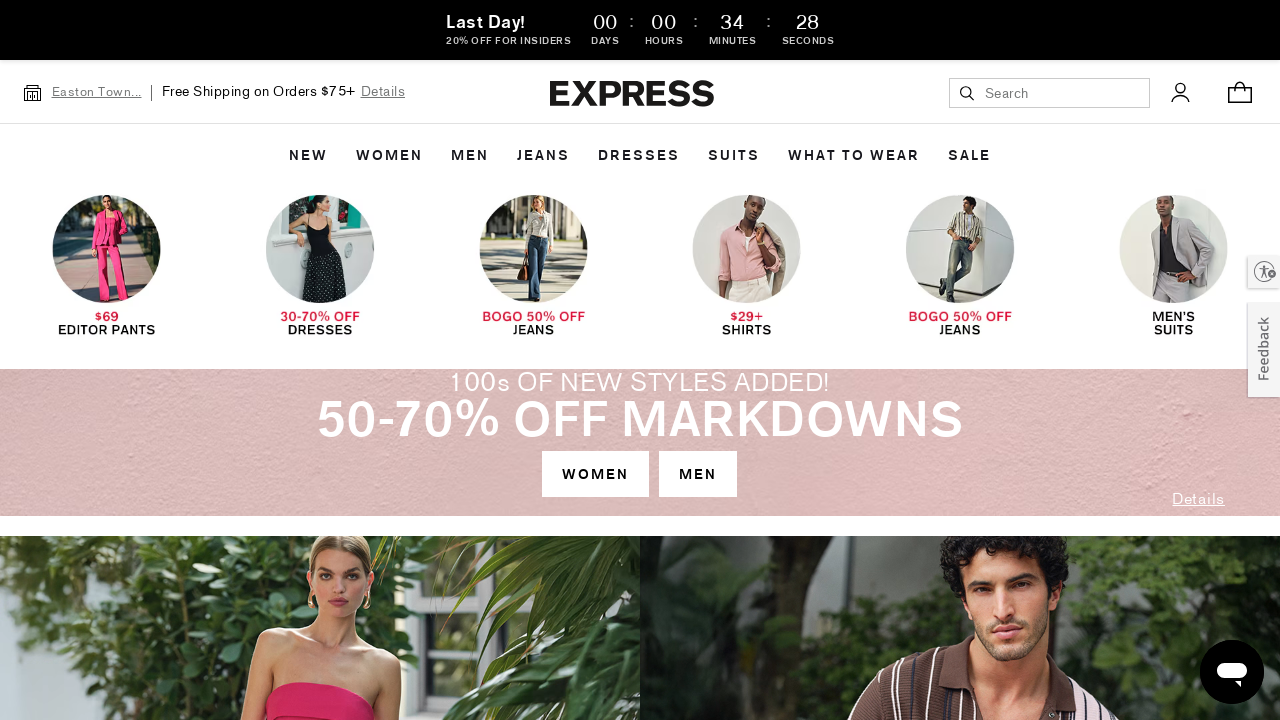

Checked if Express logo image is visible on homepage
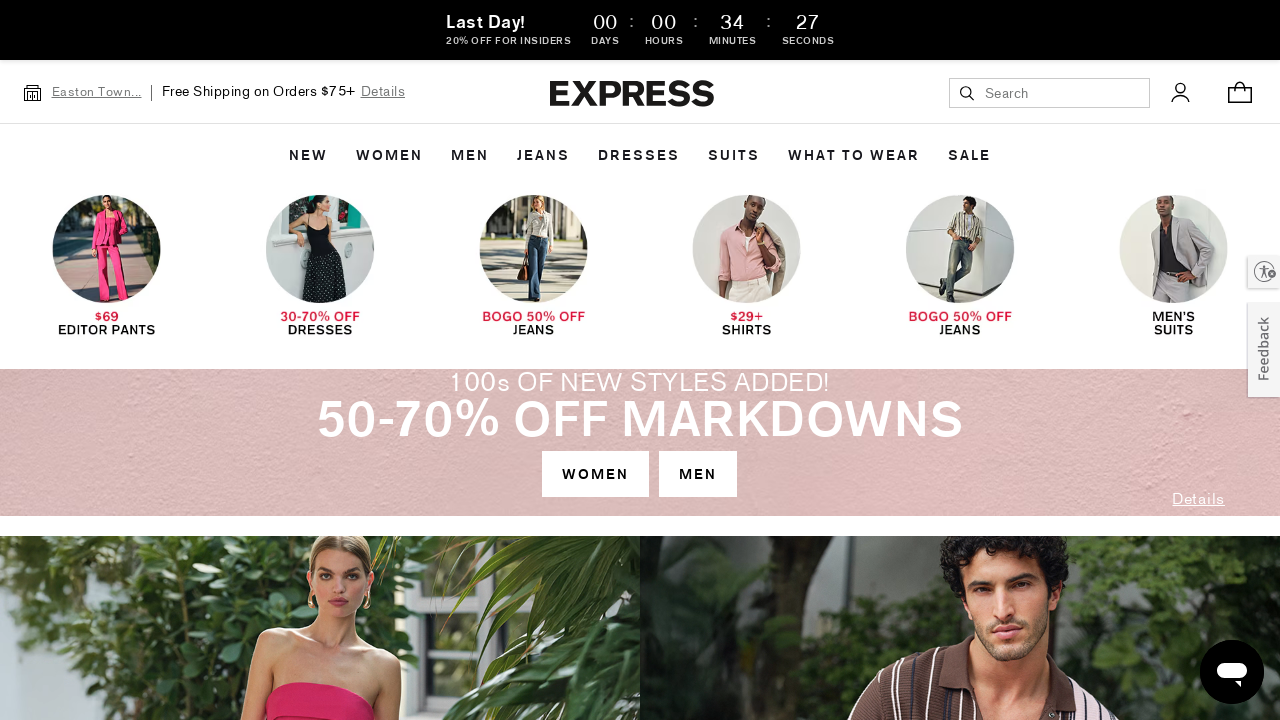

Printed logo visibility result
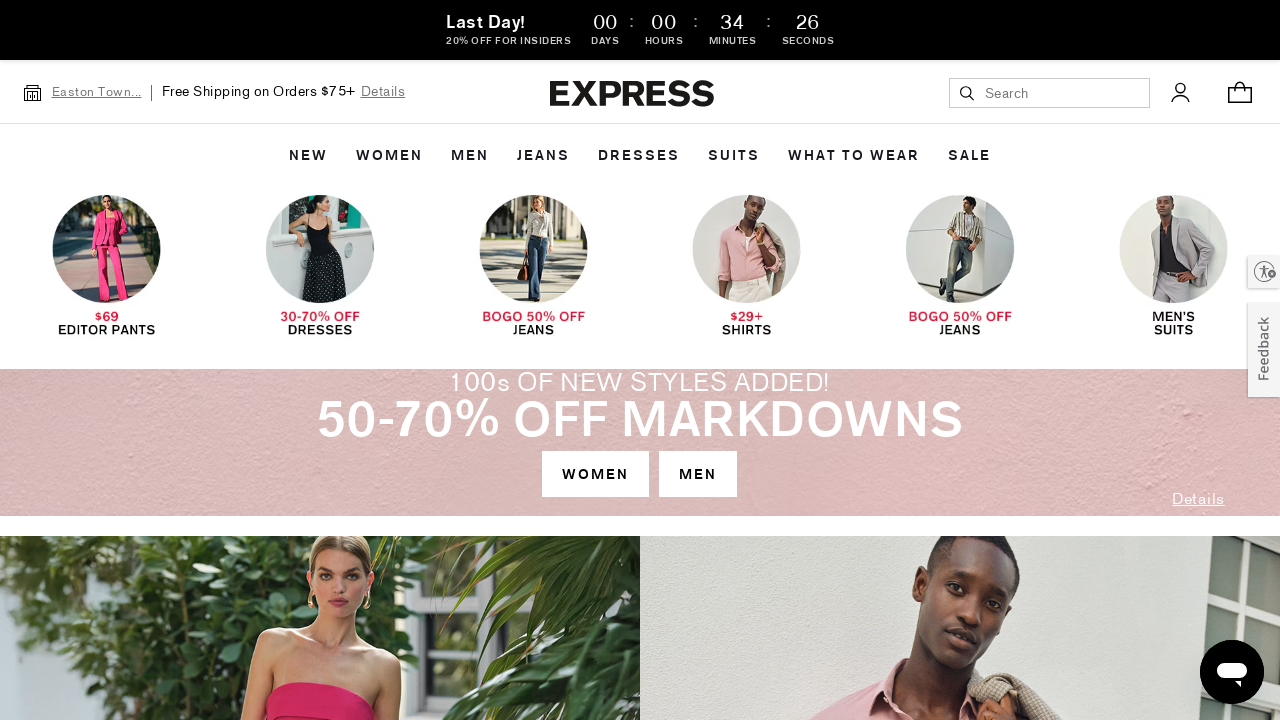

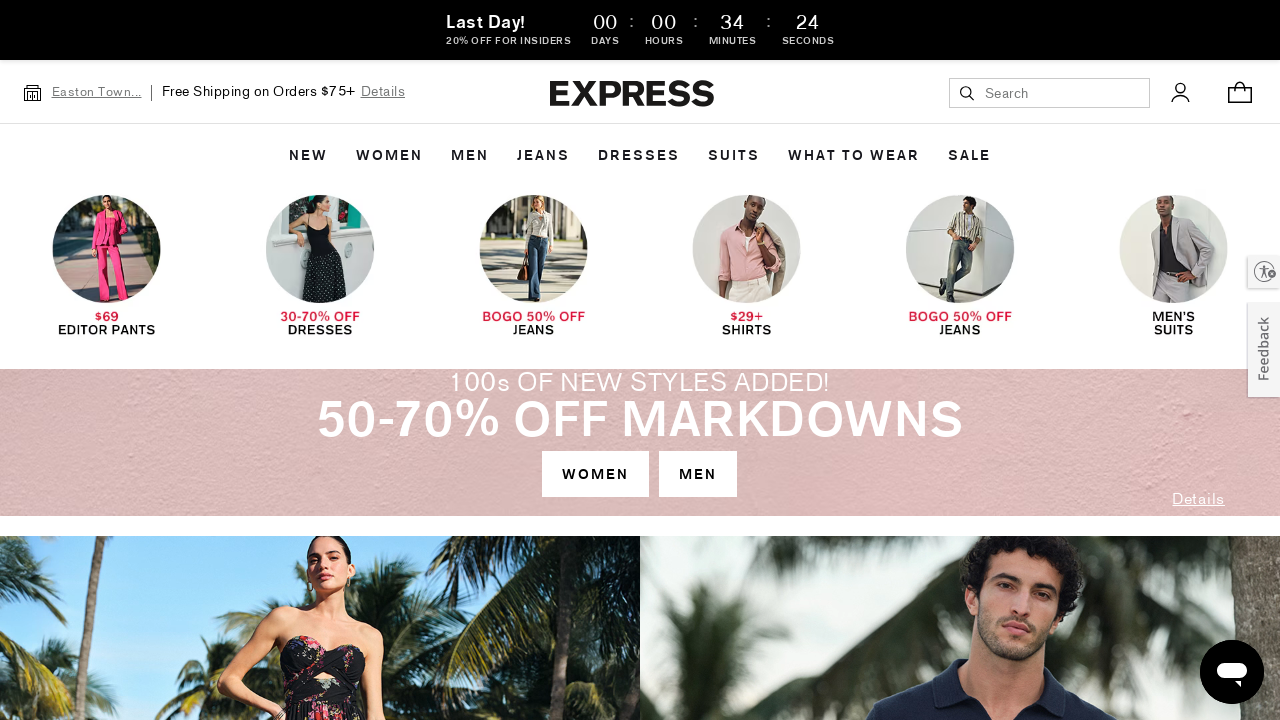